Tests form filling and keyboard interactions by entering user details, copying the current address using keyboard shortcuts, and pasting it into the permanent address field

Starting URL: https://demoqa.com/text-box

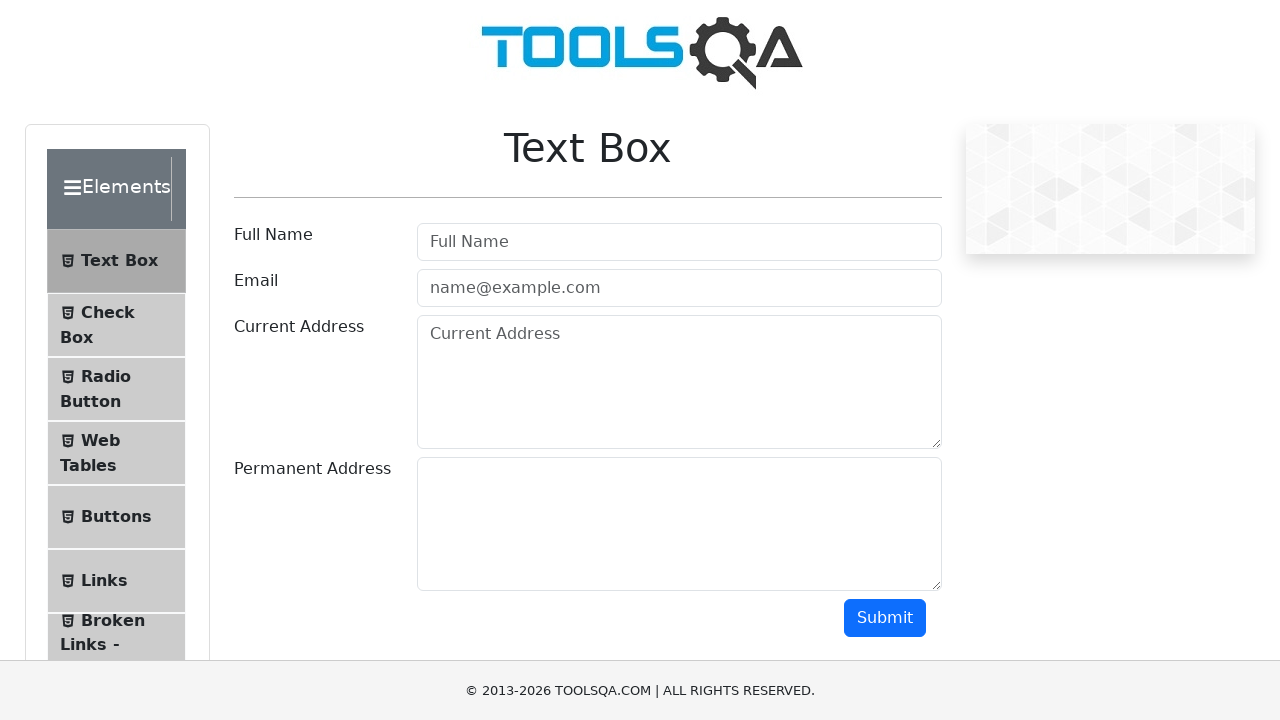

Filled full name field with 'Deesha Shetty' on #userName
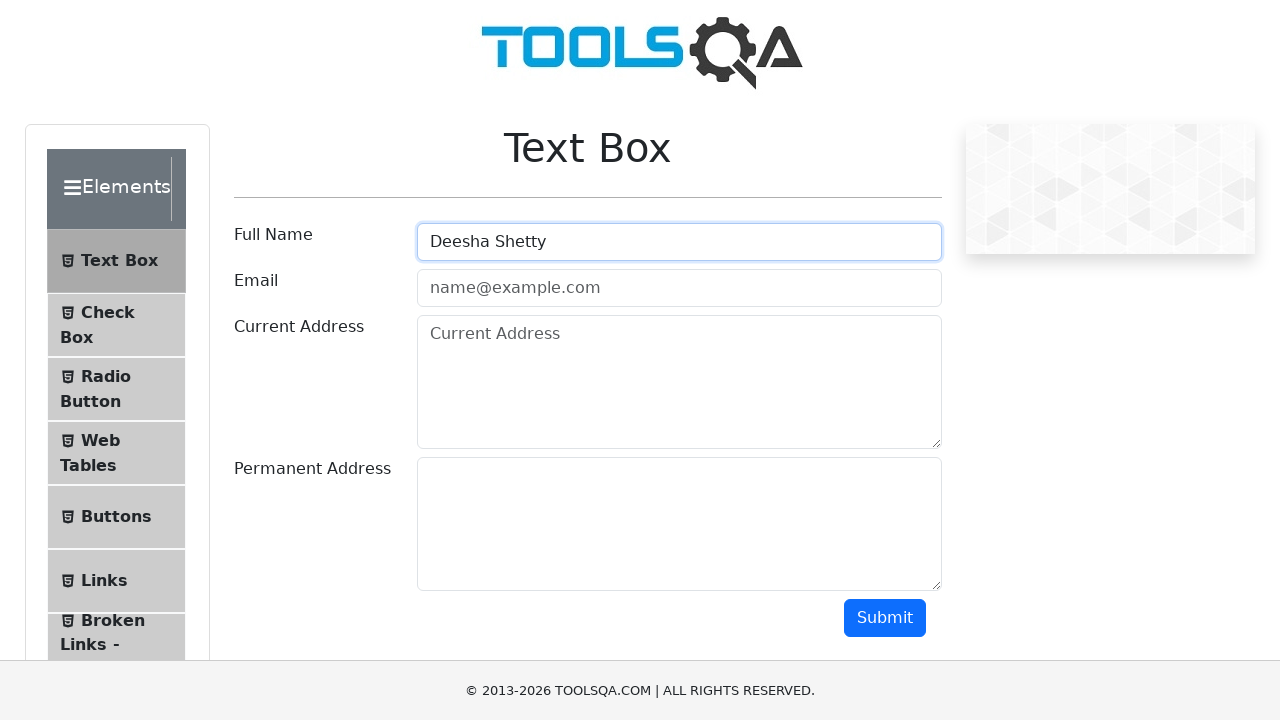

Filled email field with 'DeeshaShetty@sakshath-technologies.com' on #userEmail
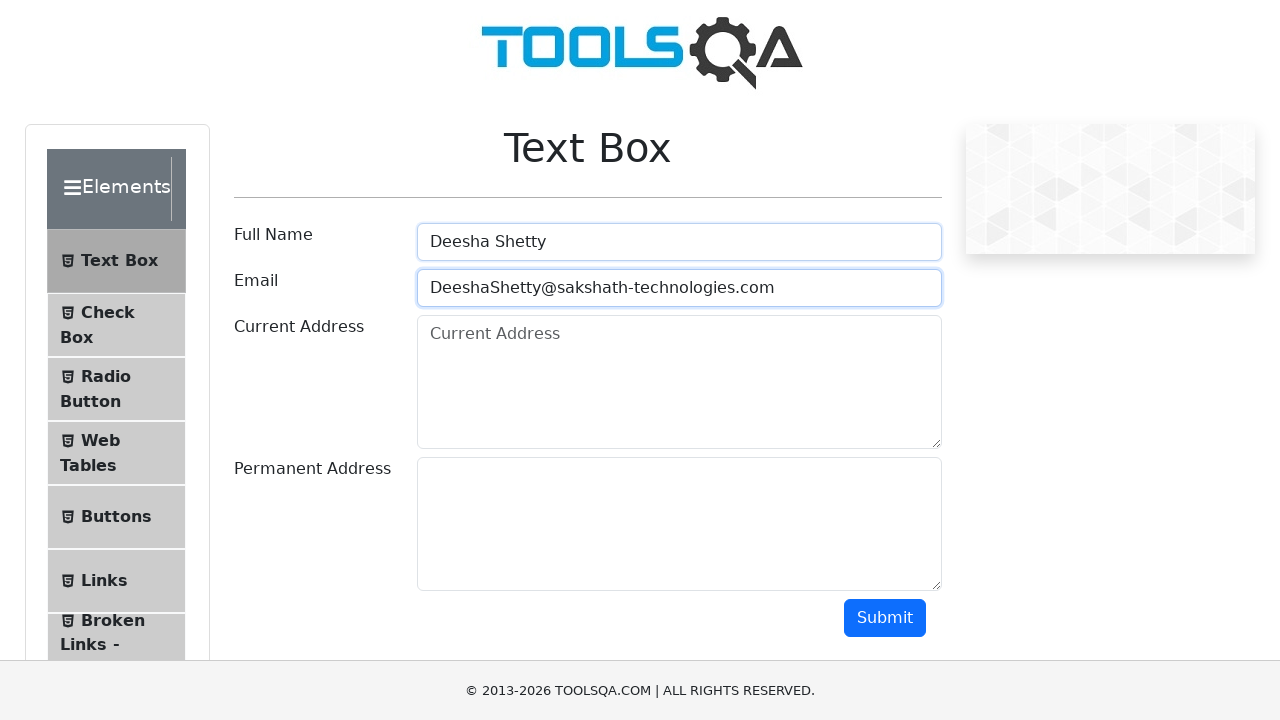

Filled current address field with 'Bangalore' on #currentAddress
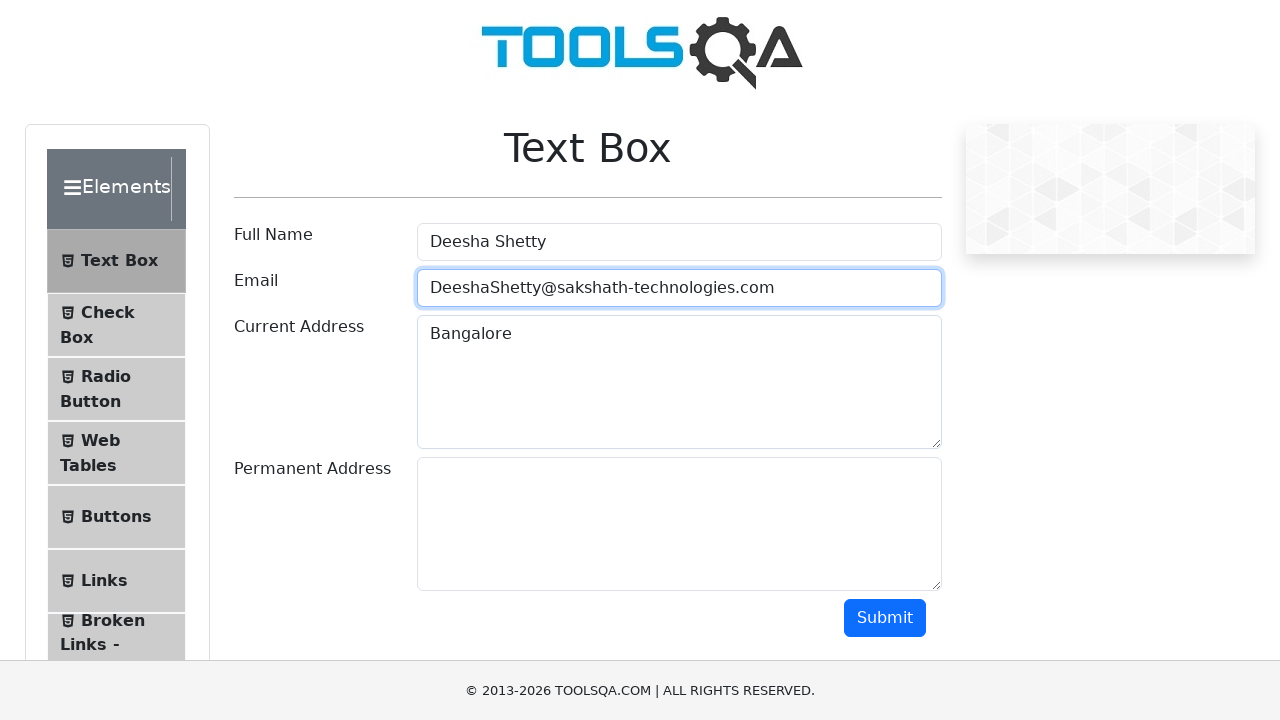

Focused on current address field on #currentAddress
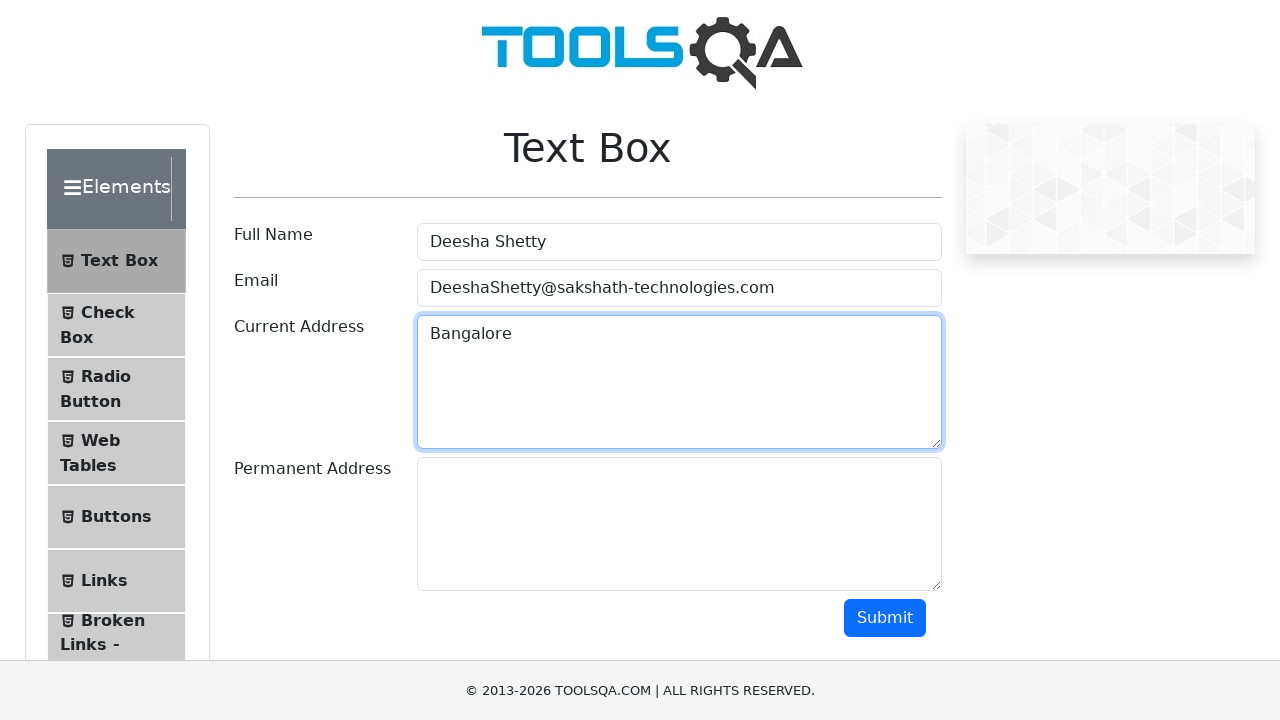

Selected all text in current address field using Ctrl+A
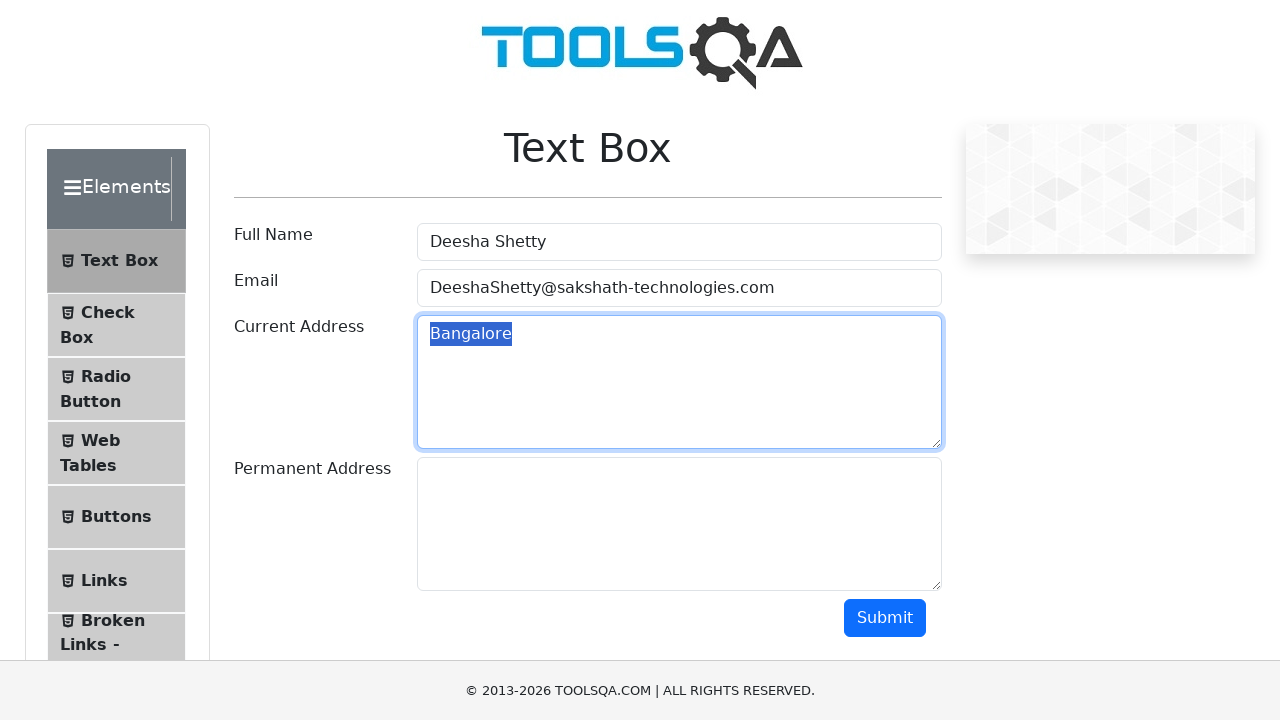

Copied selected text from current address field using Ctrl+C
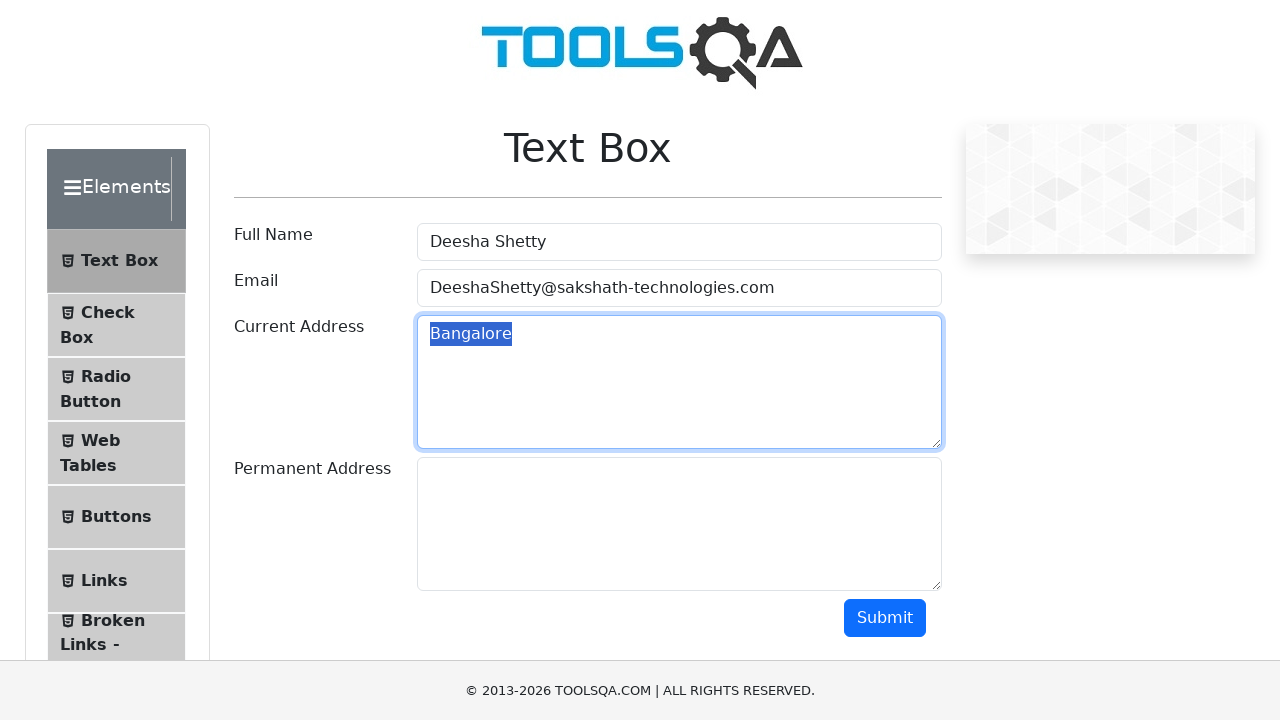

Clicked on permanent address field at (679, 524) on #permanentAddress
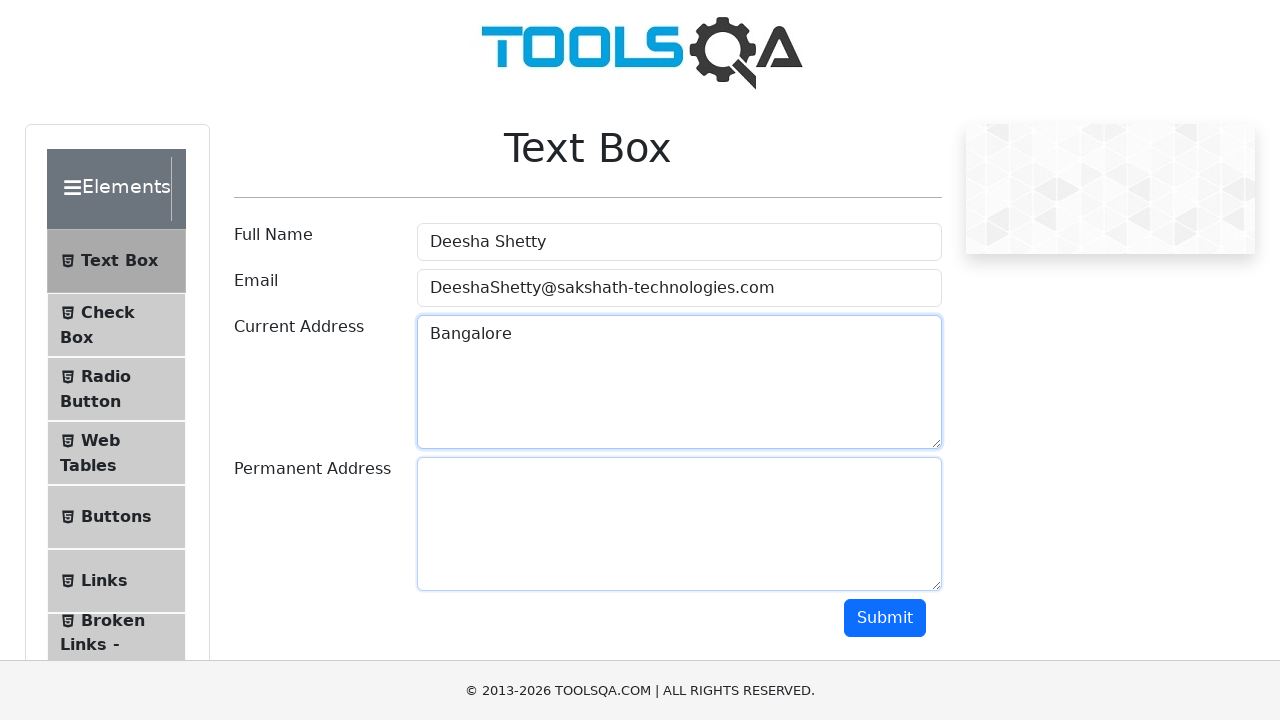

Pasted copied address into permanent address field using Ctrl+V
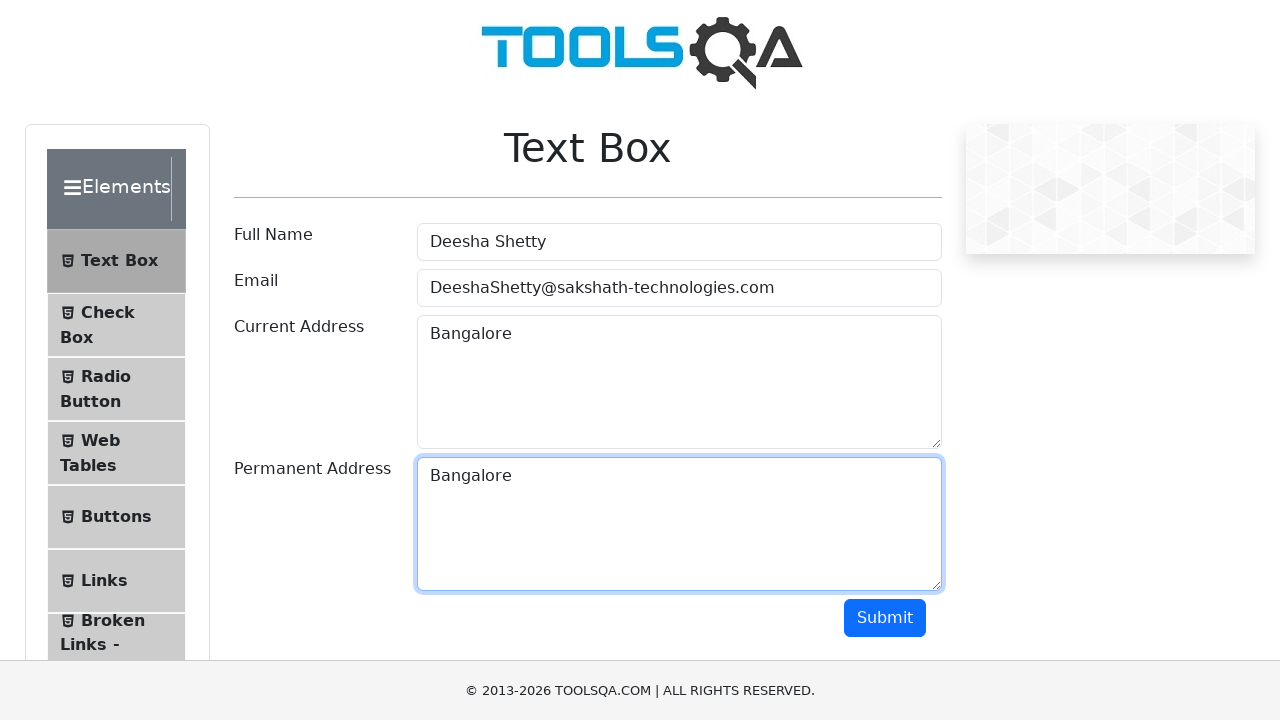

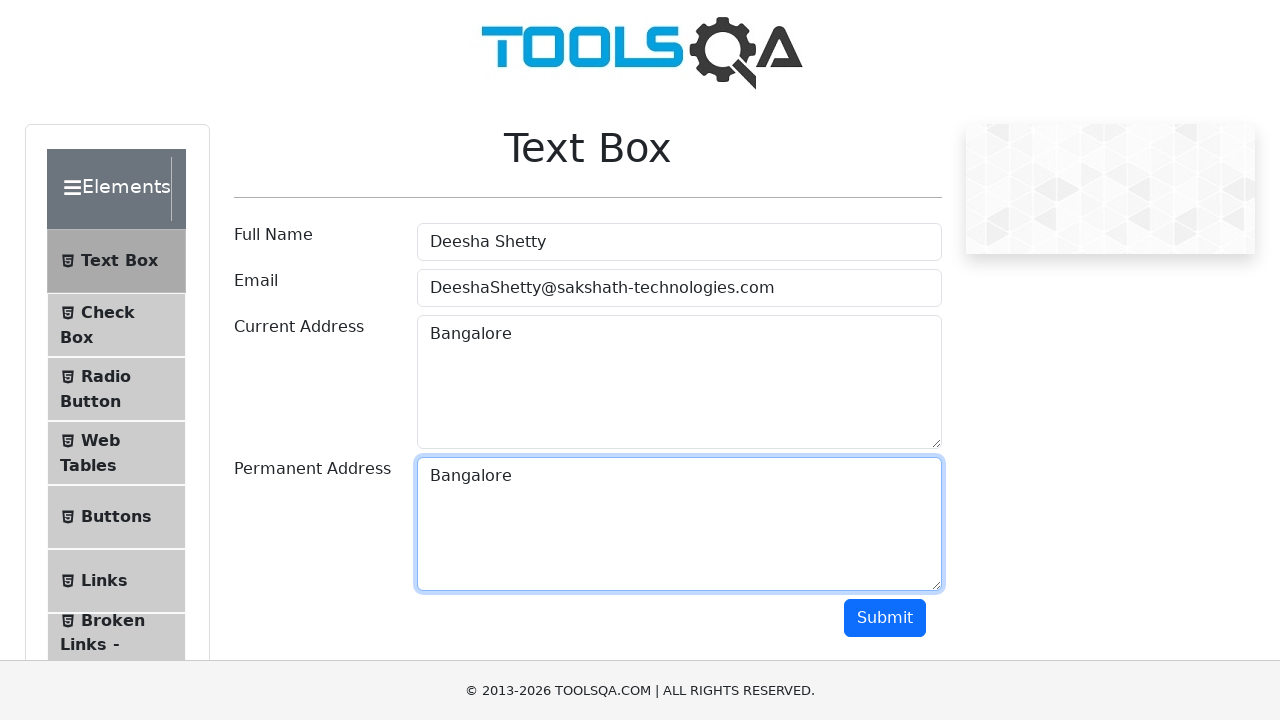